Tests various link responses on the DemoQA links page by clicking different status code links and verifying response messages are displayed

Starting URL: https://demoqa.com/links

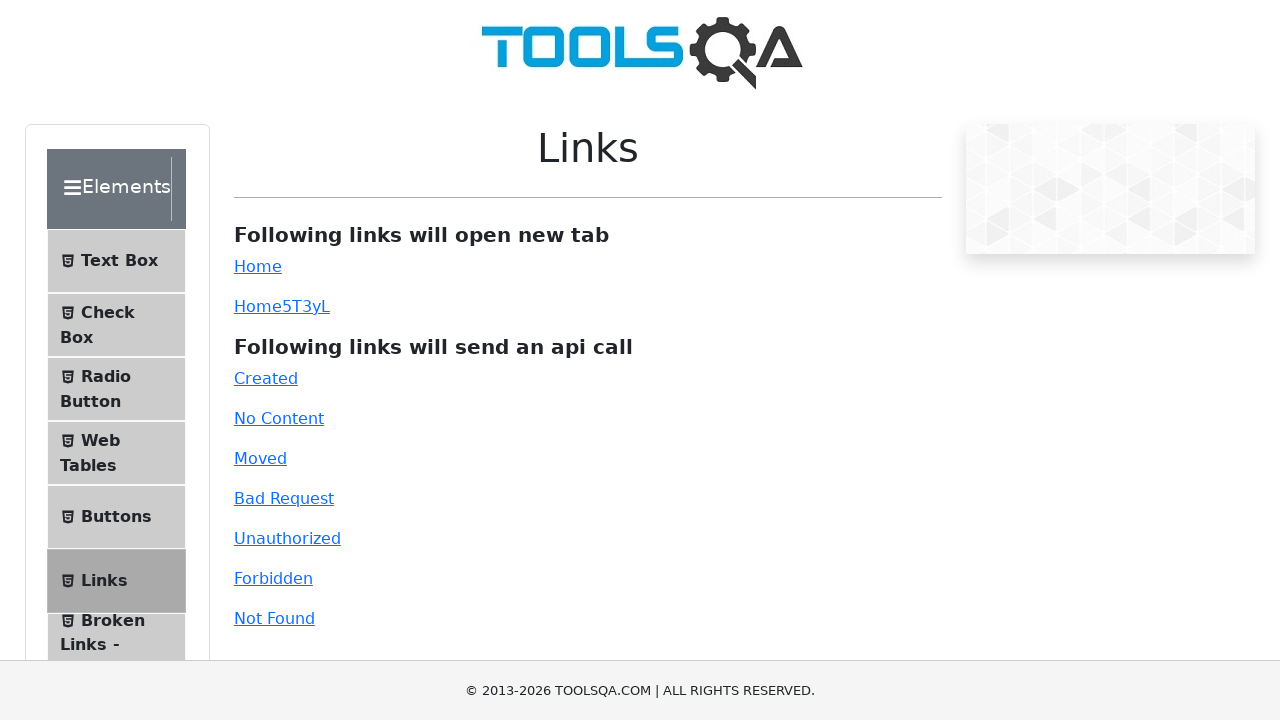

Clicked 'Created' link (201 status code) at (266, 378) on text=Created
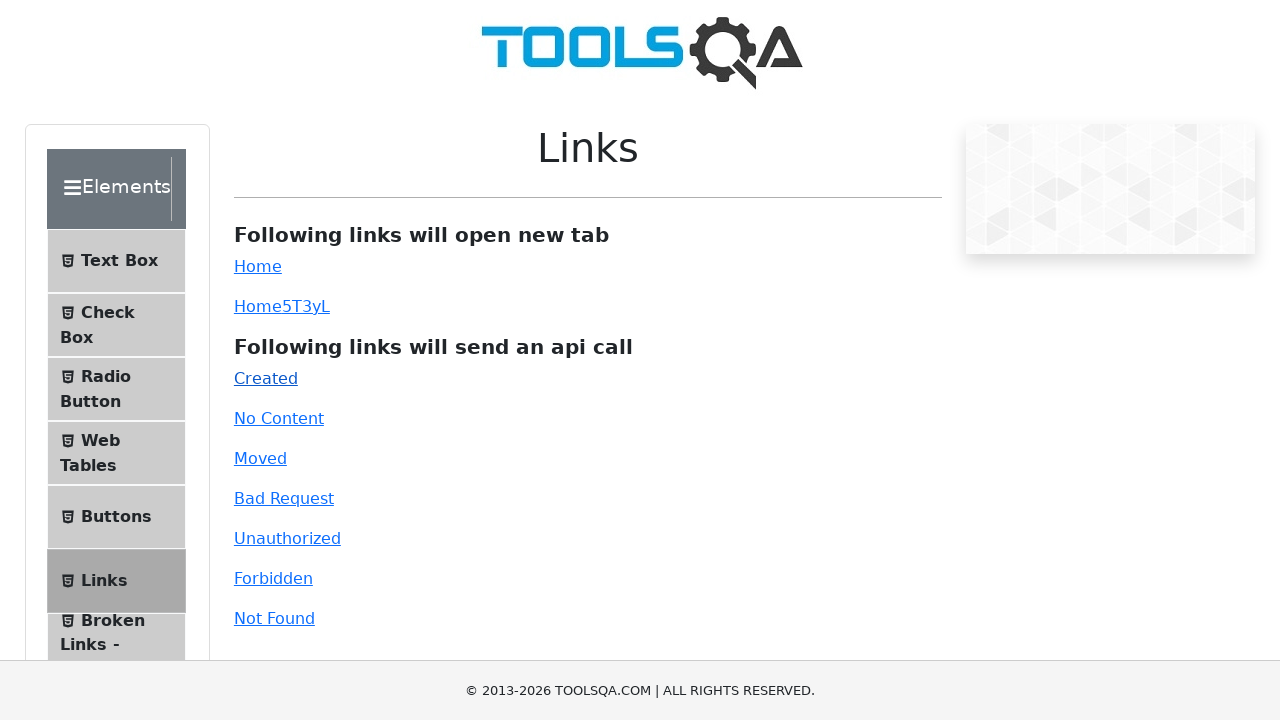

Verified 'Created' response message displayed
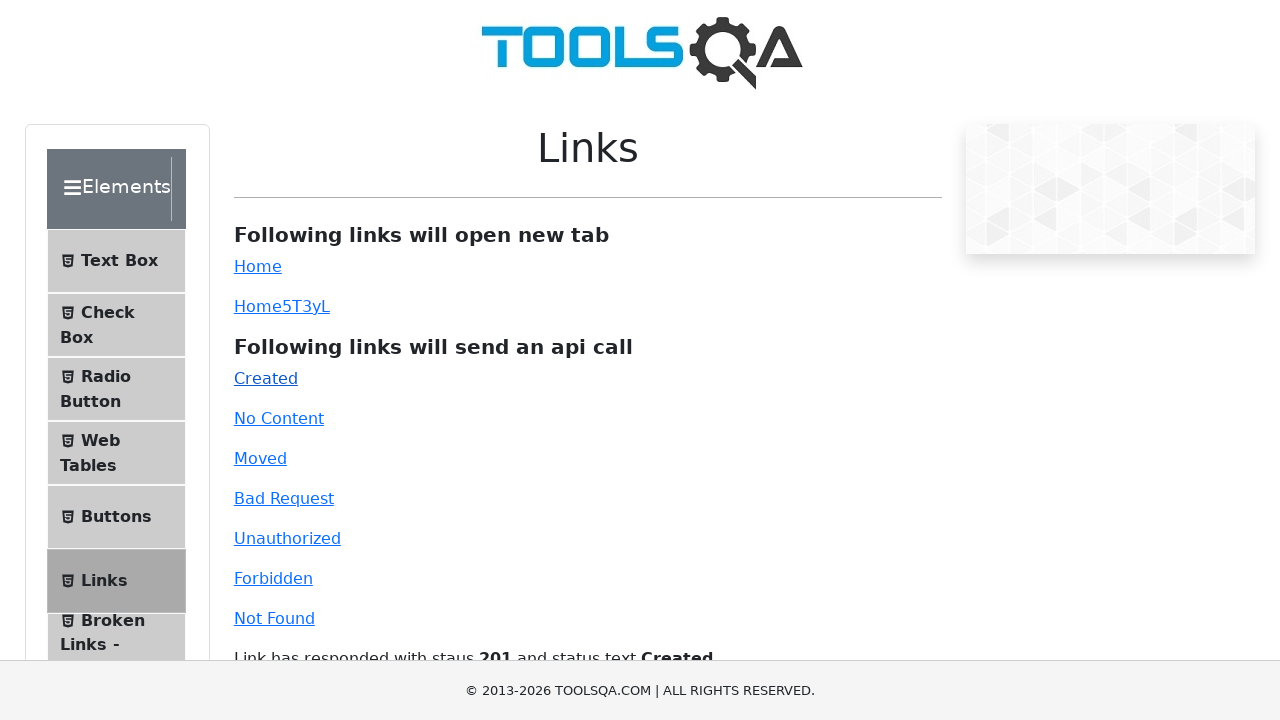

Clicked 'No Content' link (204 status code) at (279, 418) on text=No Content
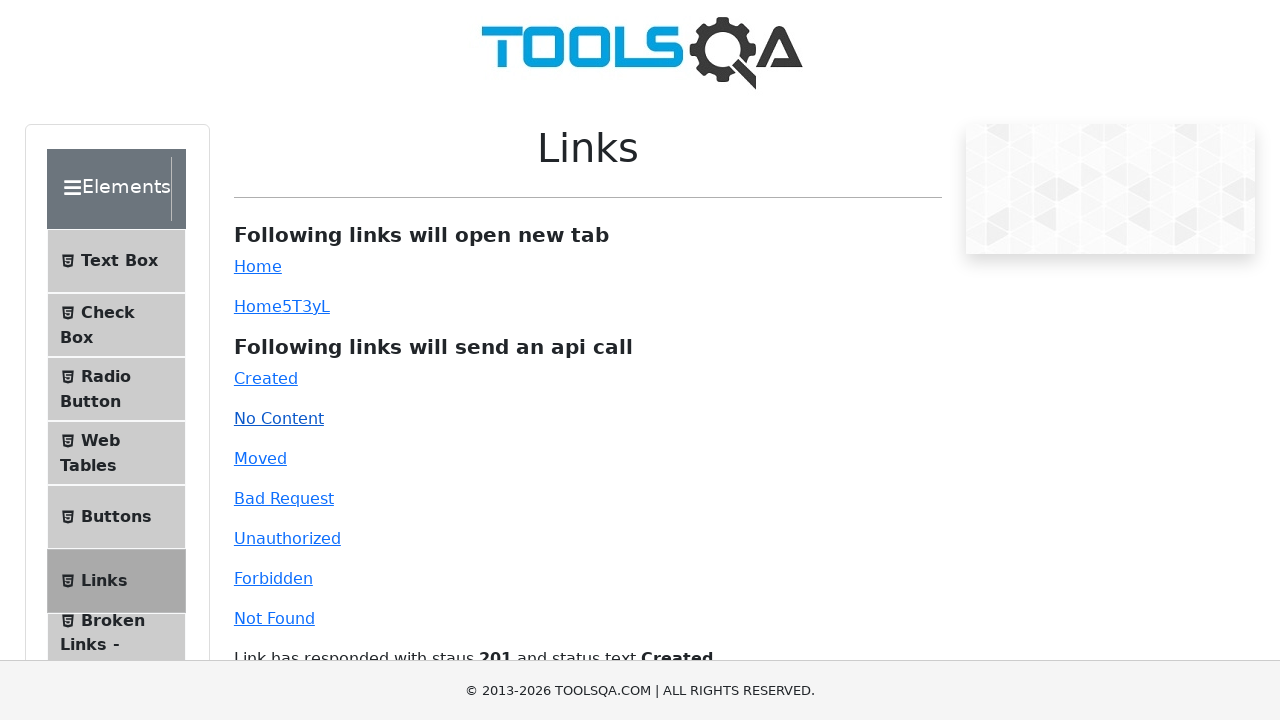

Verified 'No Content' response message displayed
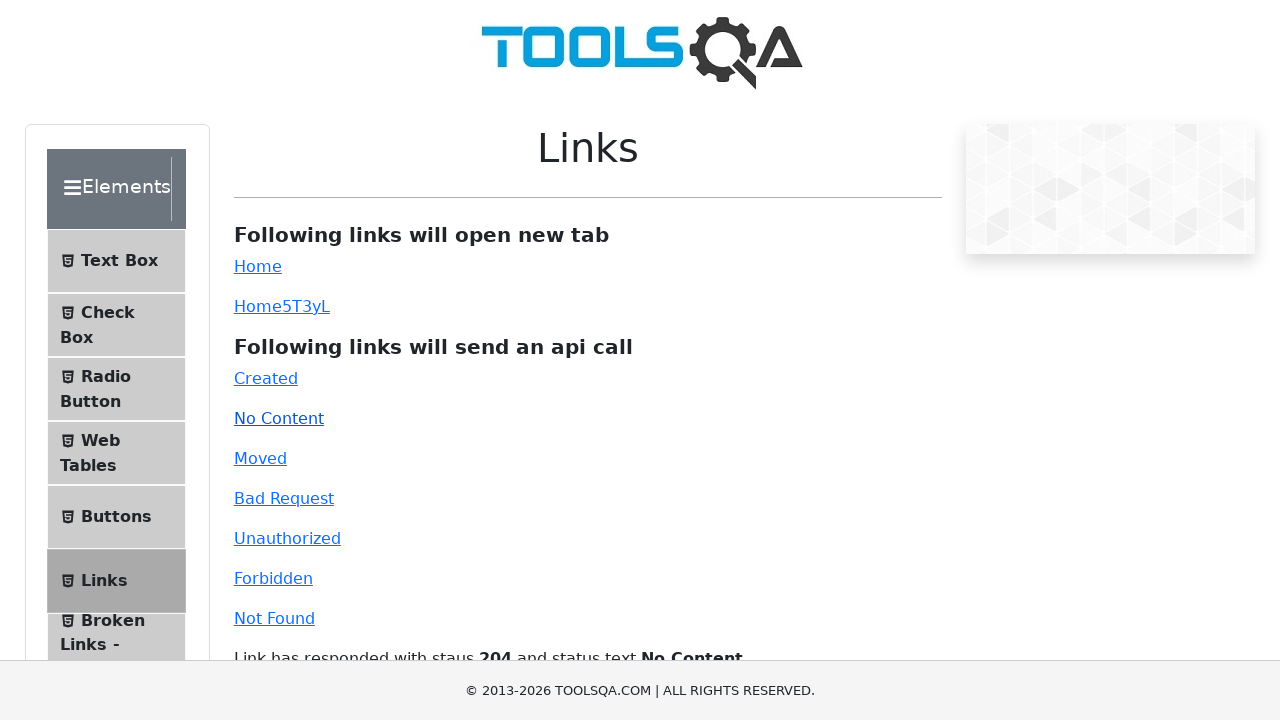

Clicked 'Moved' link (301 status code) at (260, 458) on text=Moved
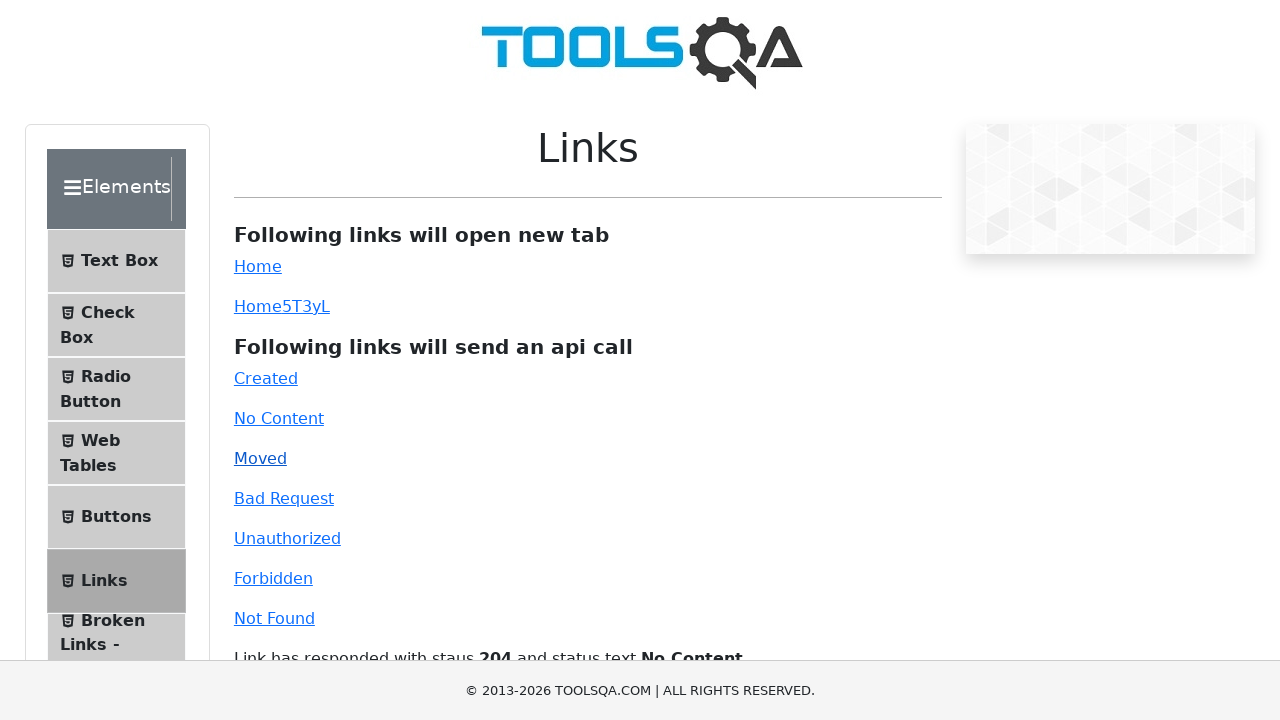

Verified 'Moved' response message displayed
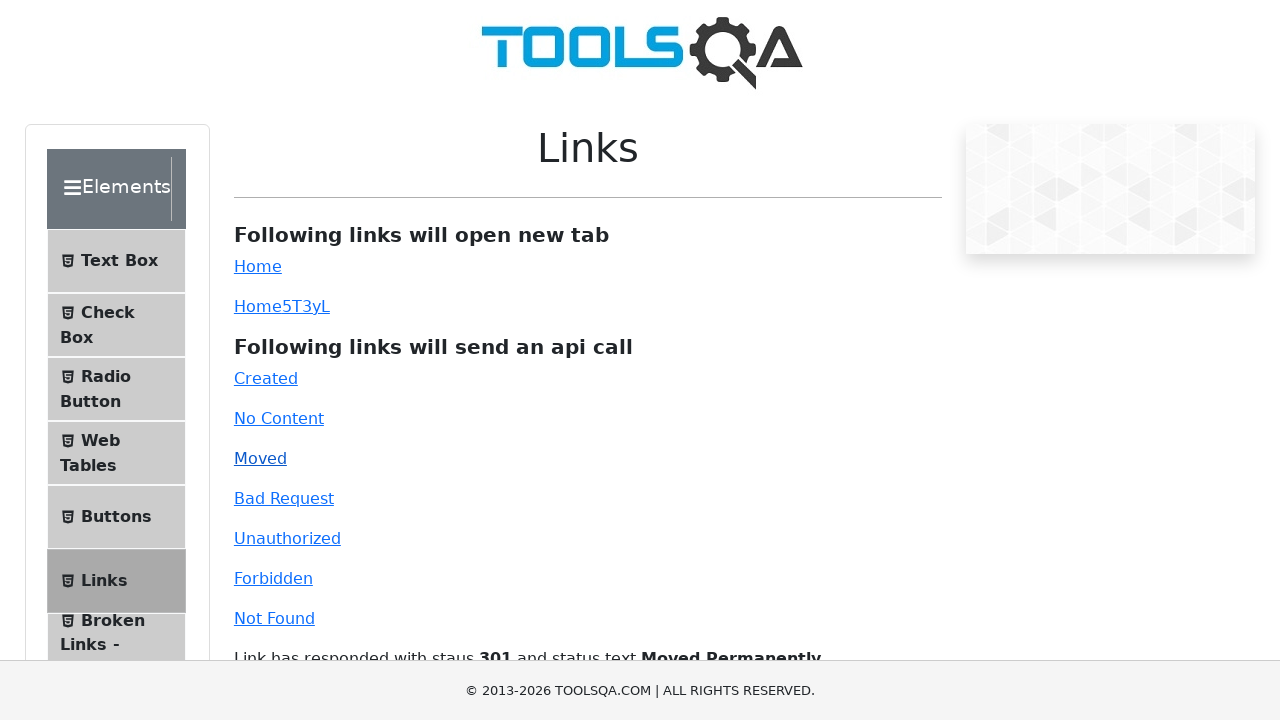

Clicked 'Bad Request' link (400 status code) at (284, 498) on text=Bad Request
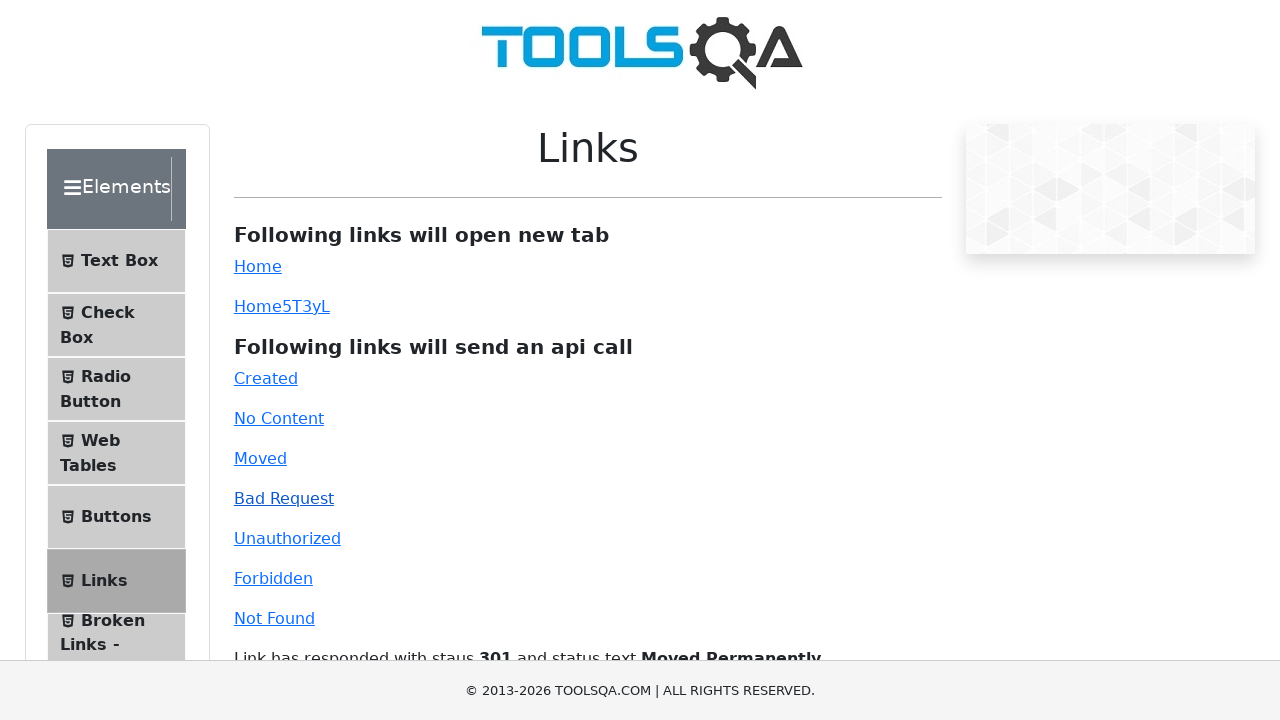

Verified 'Bad Request' response message displayed
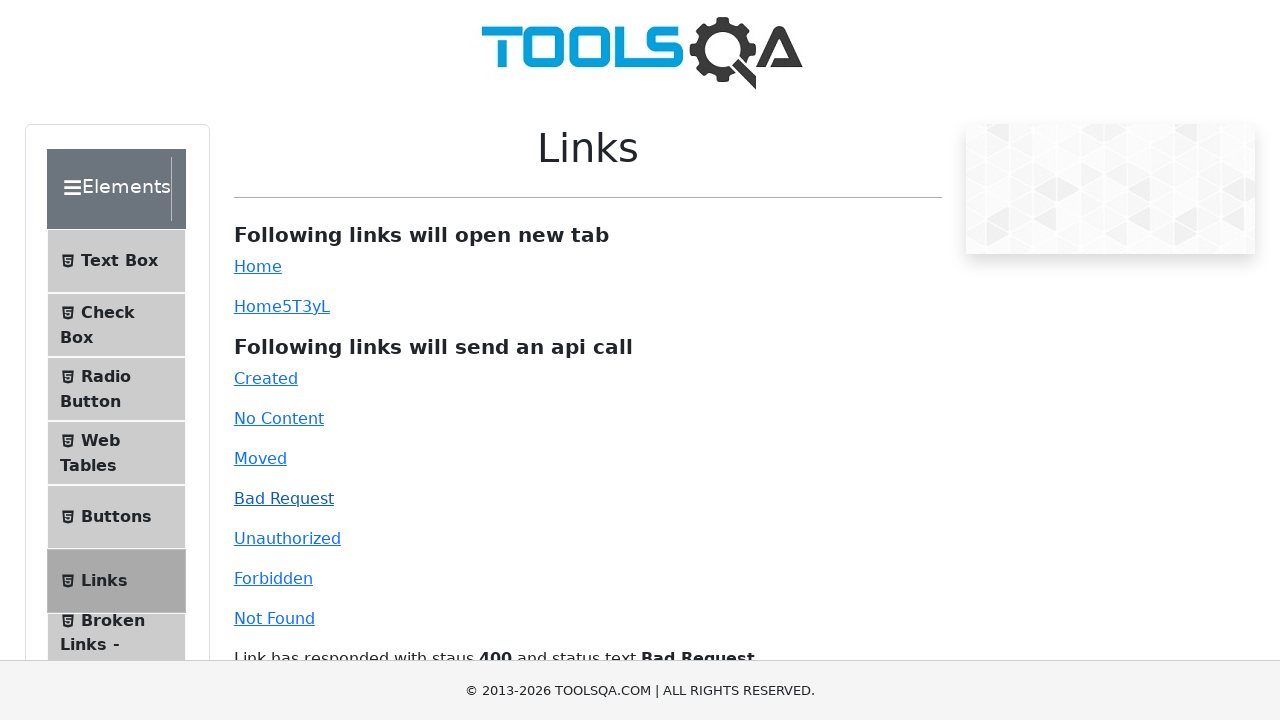

Clicked 'Unauthorized' link (401 status code) at (287, 538) on text=Unauthorized
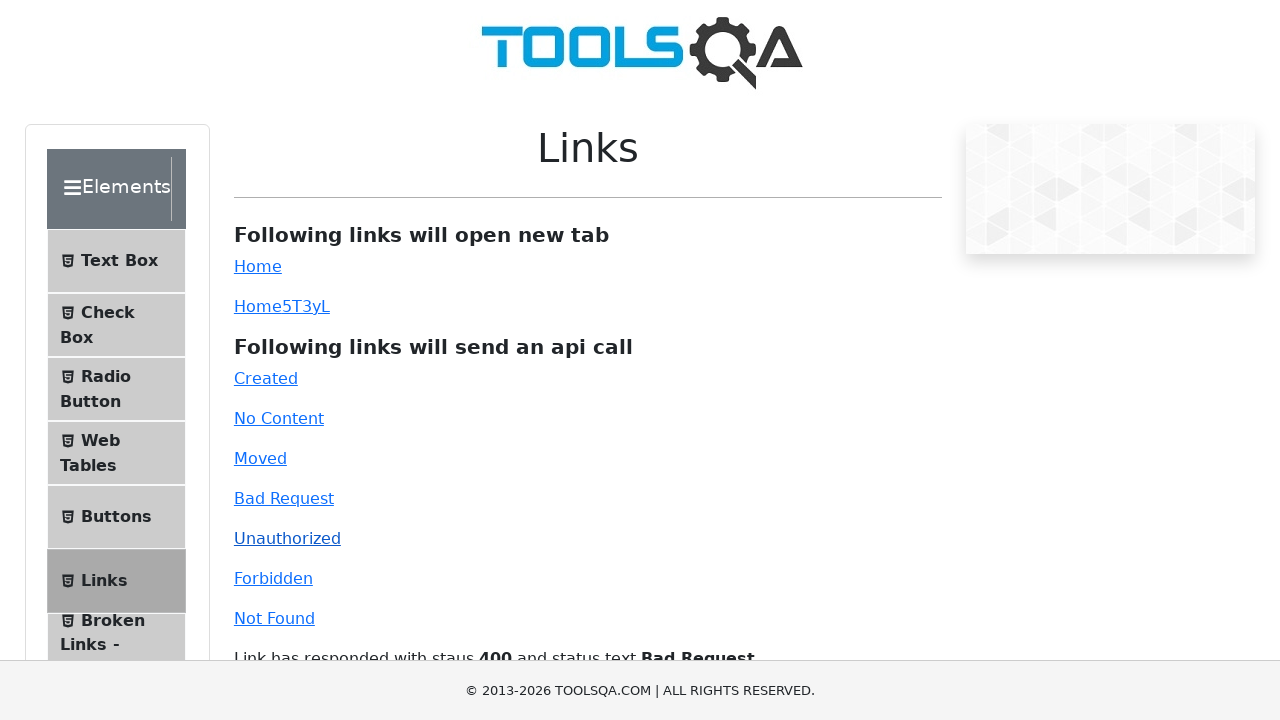

Verified 'Unauthorized' response message displayed
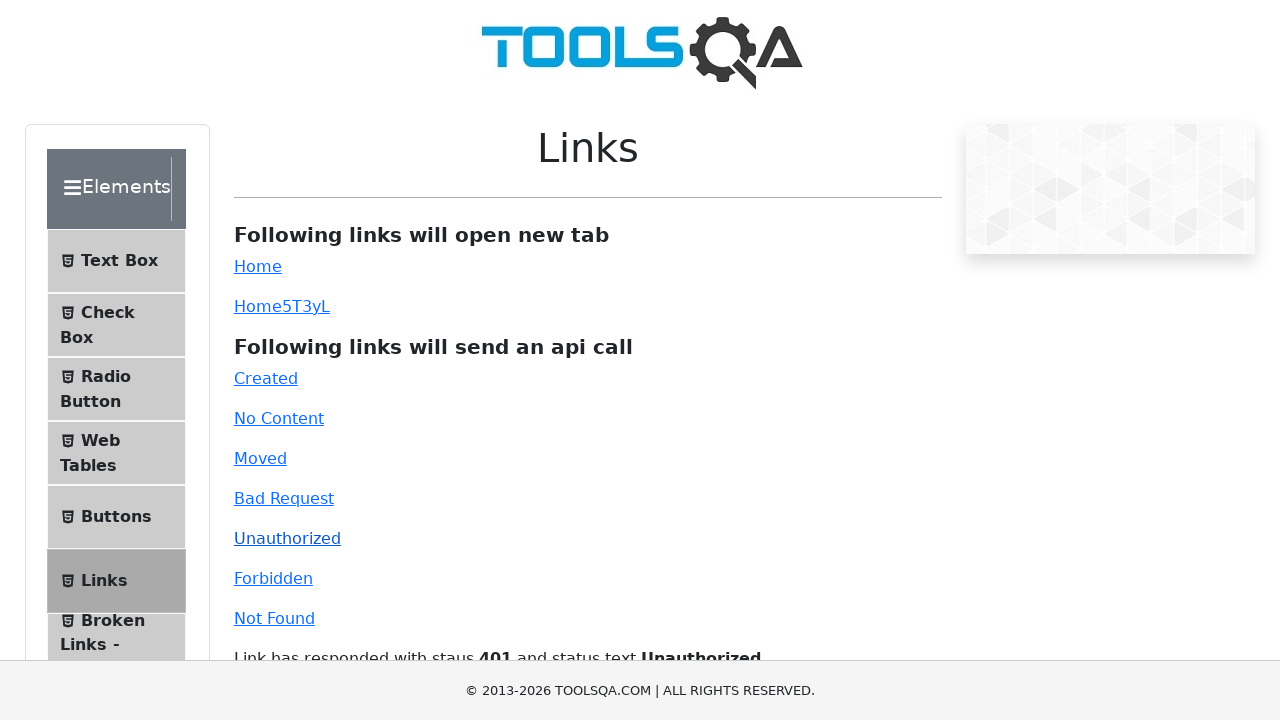

Clicked 'Forbidden' link (403 status code) at (273, 578) on text=Forbidden
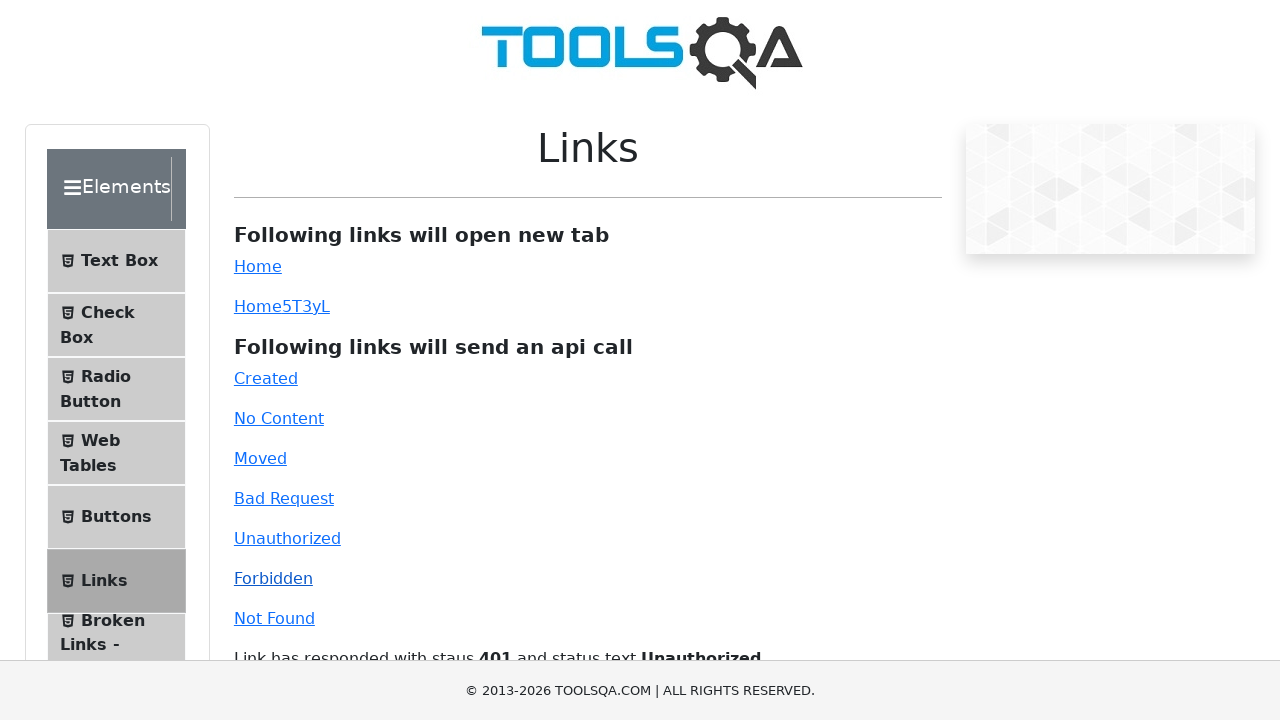

Verified 'Forbidden' response message displayed
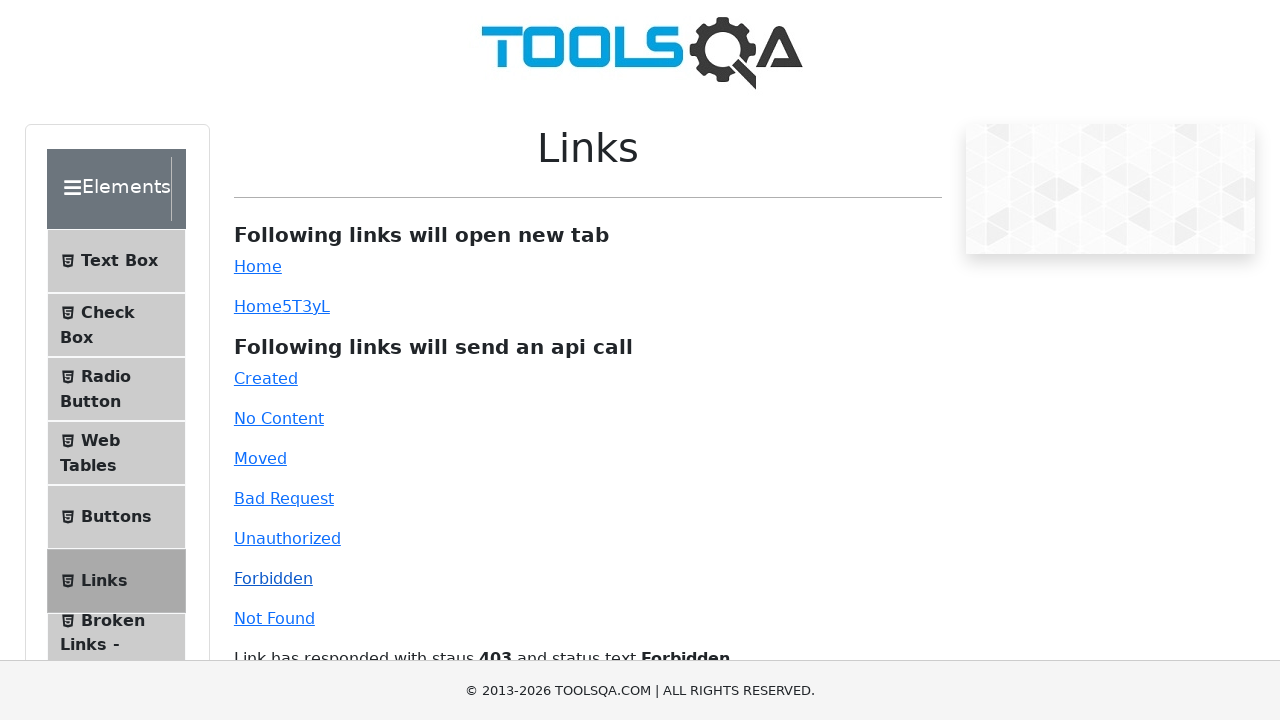

Clicked 'Not Found' link (404 status code) at (274, 618) on text=Not Found
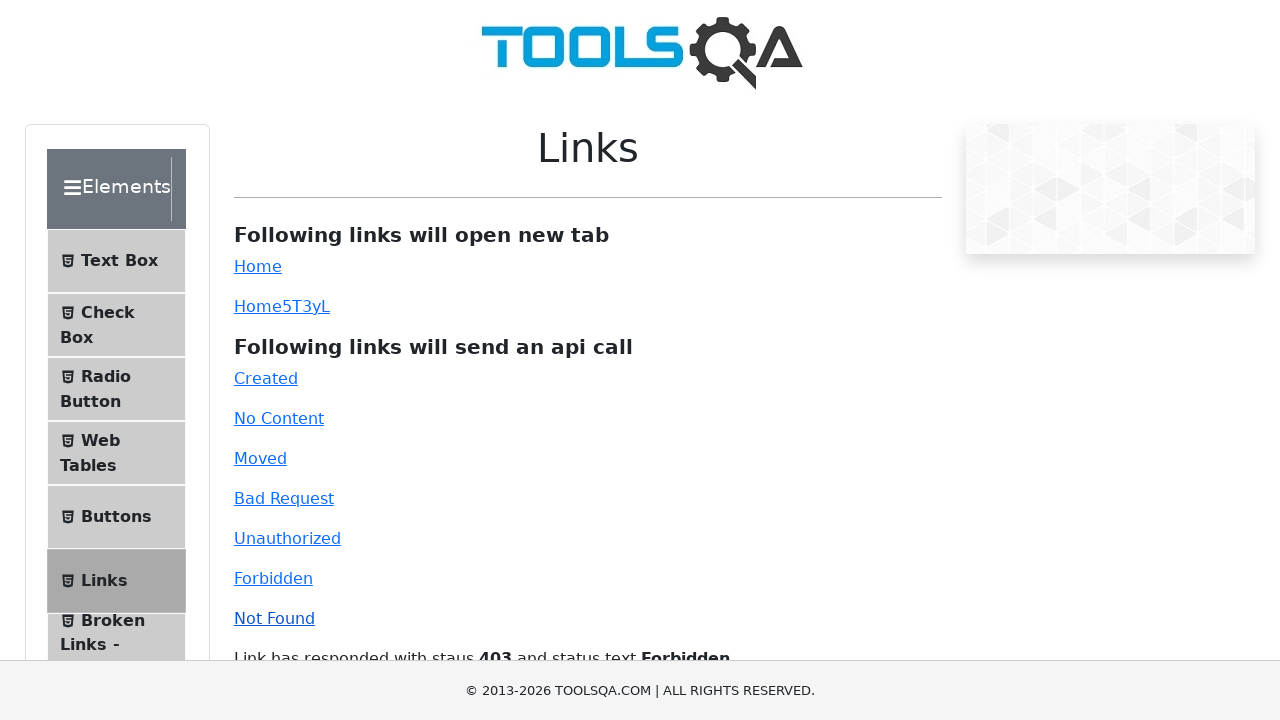

Verified 'Not Found' response message displayed
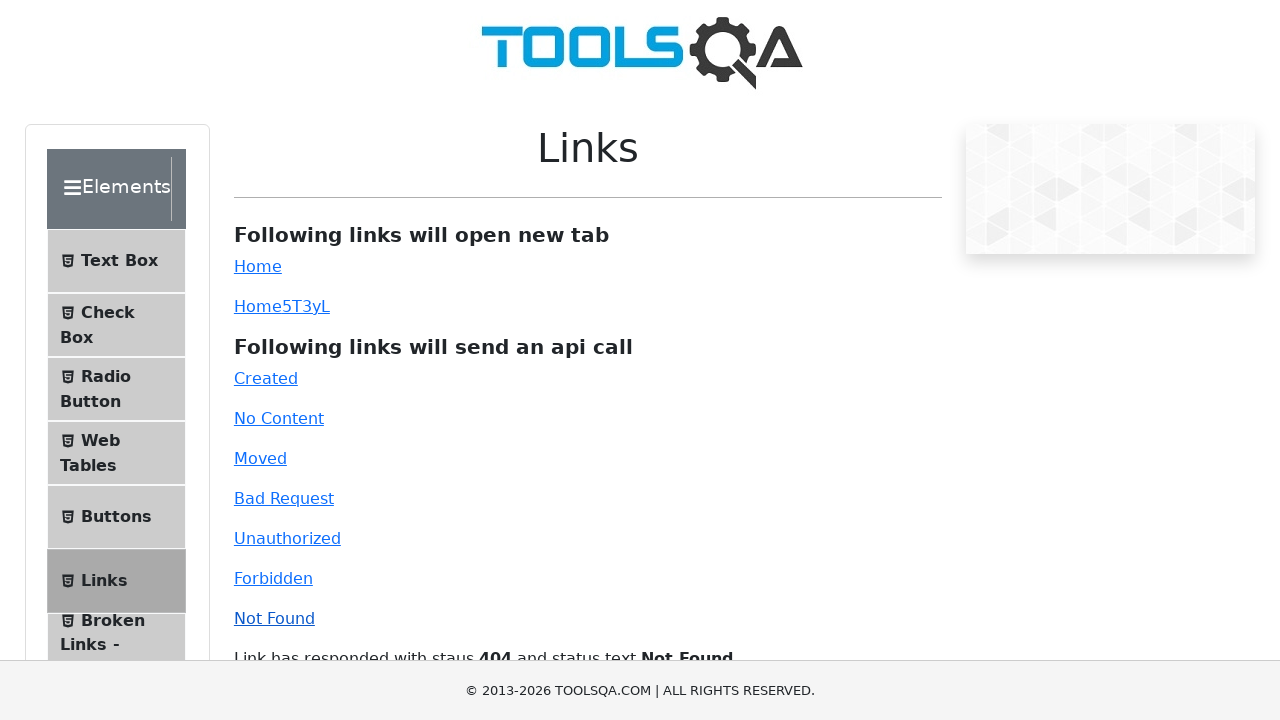

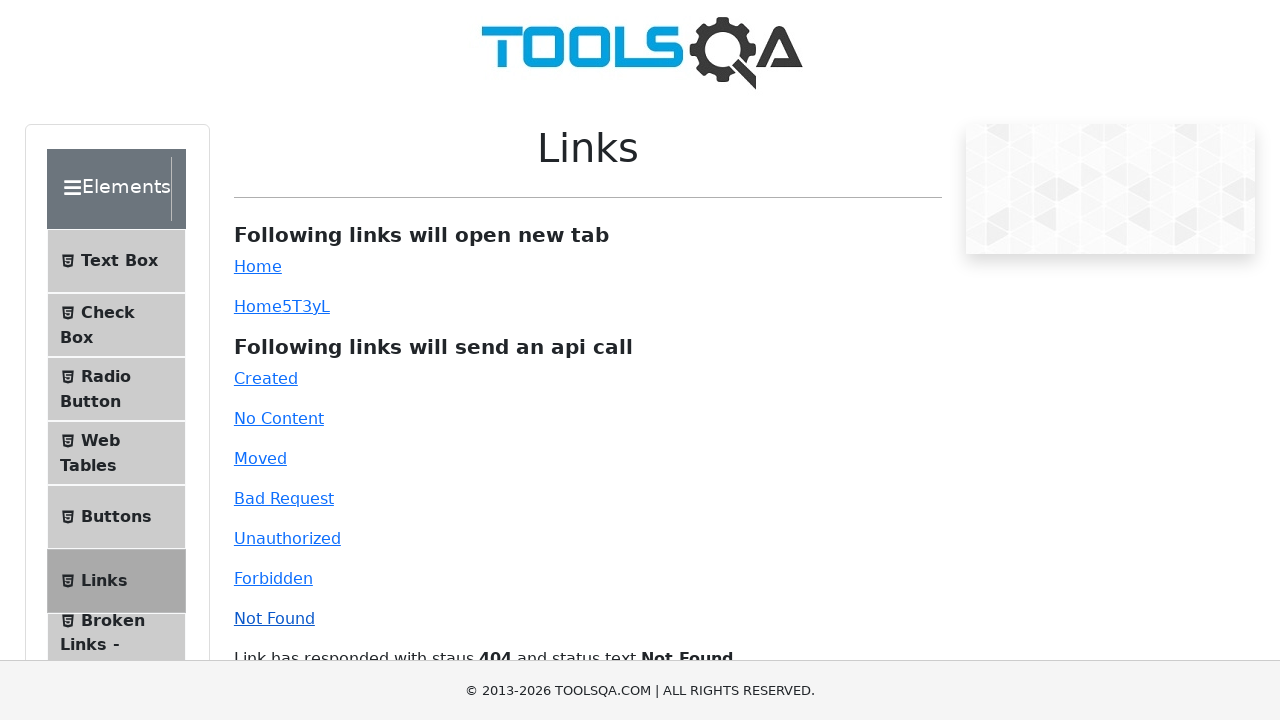